Tests different mouse click actions (double-click, right-click, and regular click) on buttons and verifies the corresponding confirmation messages are displayed

Starting URL: https://demoqa.com/buttons

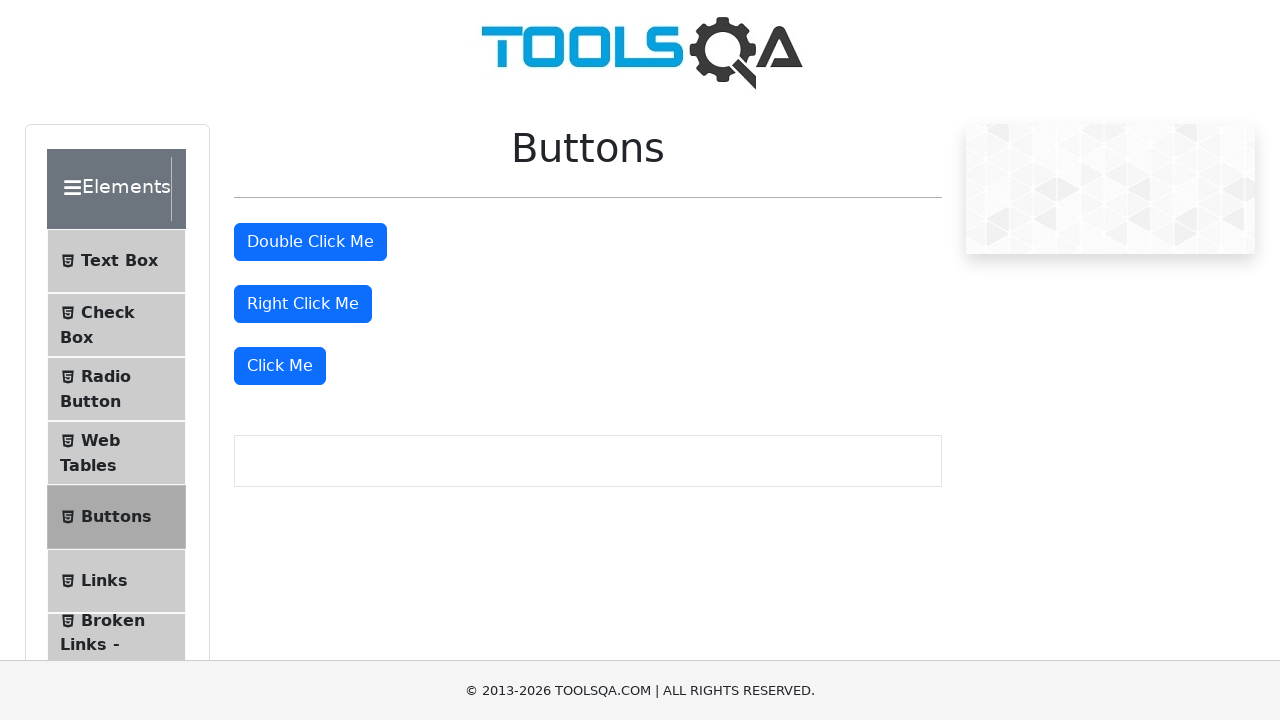

Double-clicked on the double-click button at (310, 242) on xpath=//*[@id='doubleClickBtn']
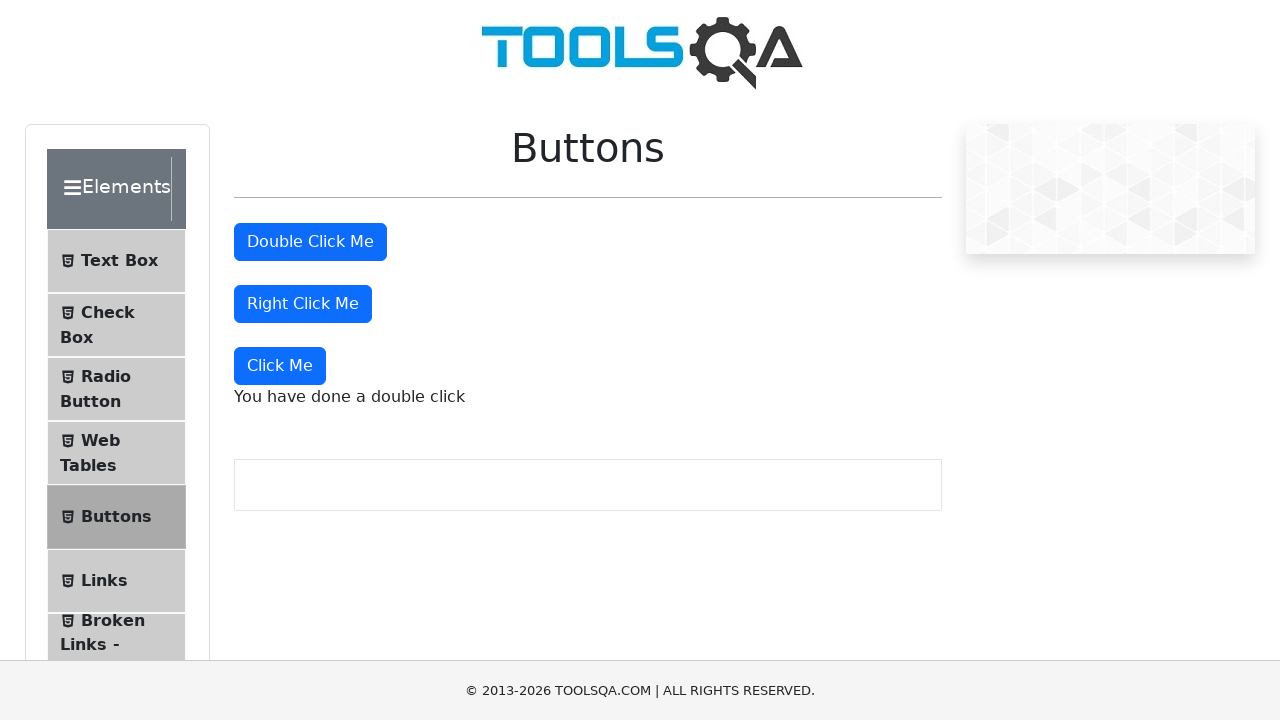

Verified double-click confirmation message is displayed
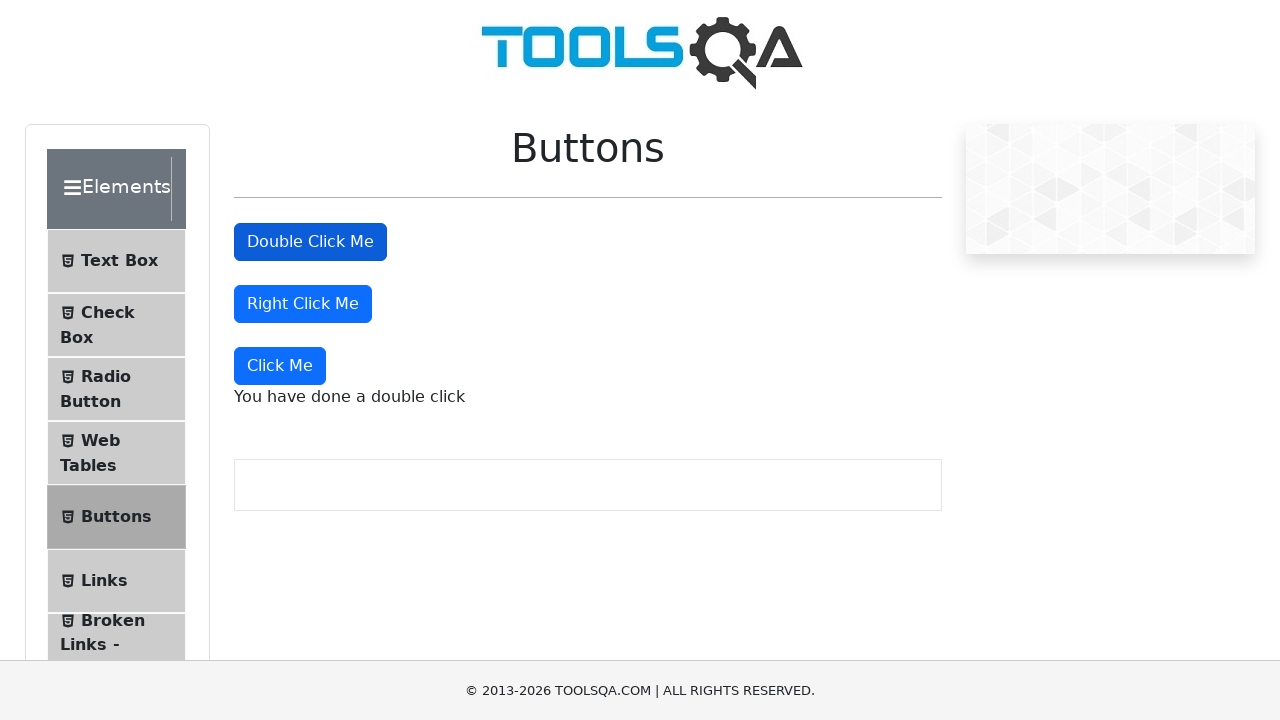

Right-clicked on the right-click button at (303, 304) on //*[@id='rightClickBtn']
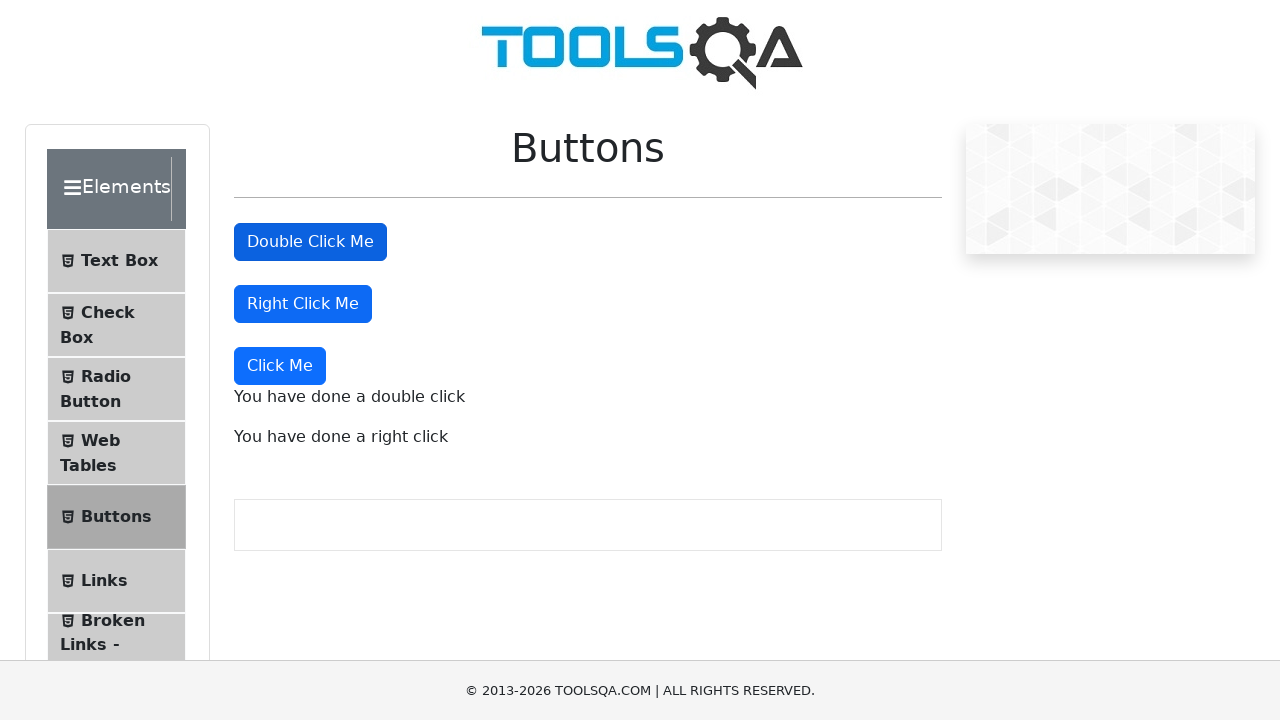

Verified right-click confirmation message is displayed
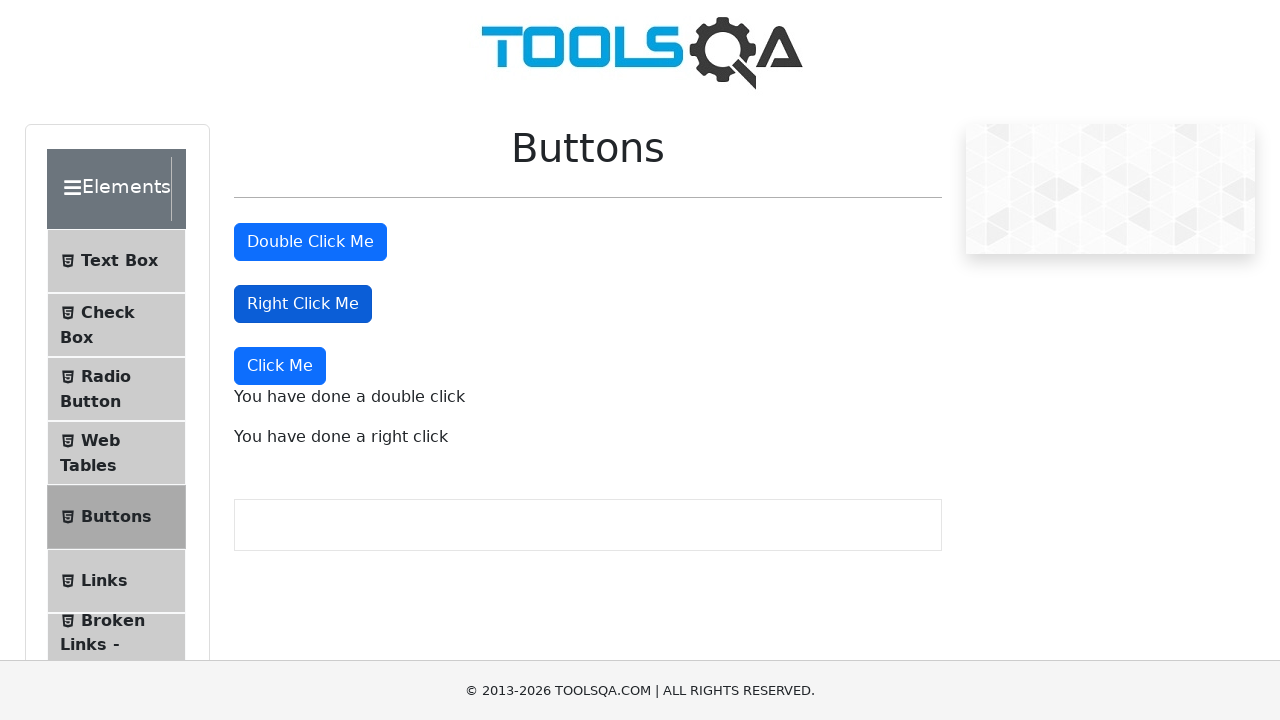

Clicked on the 'Click Me' button at (280, 366) on xpath=//*[text()='Click Me']
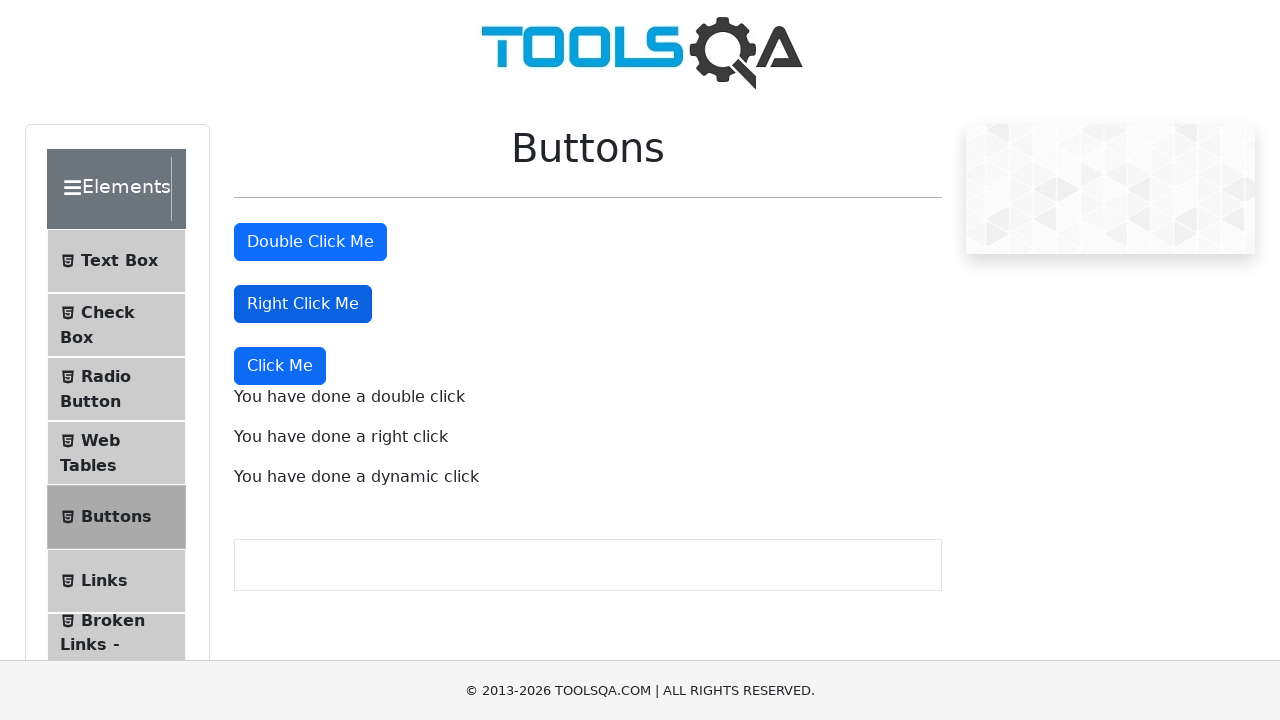

Verified click confirmation message is displayed
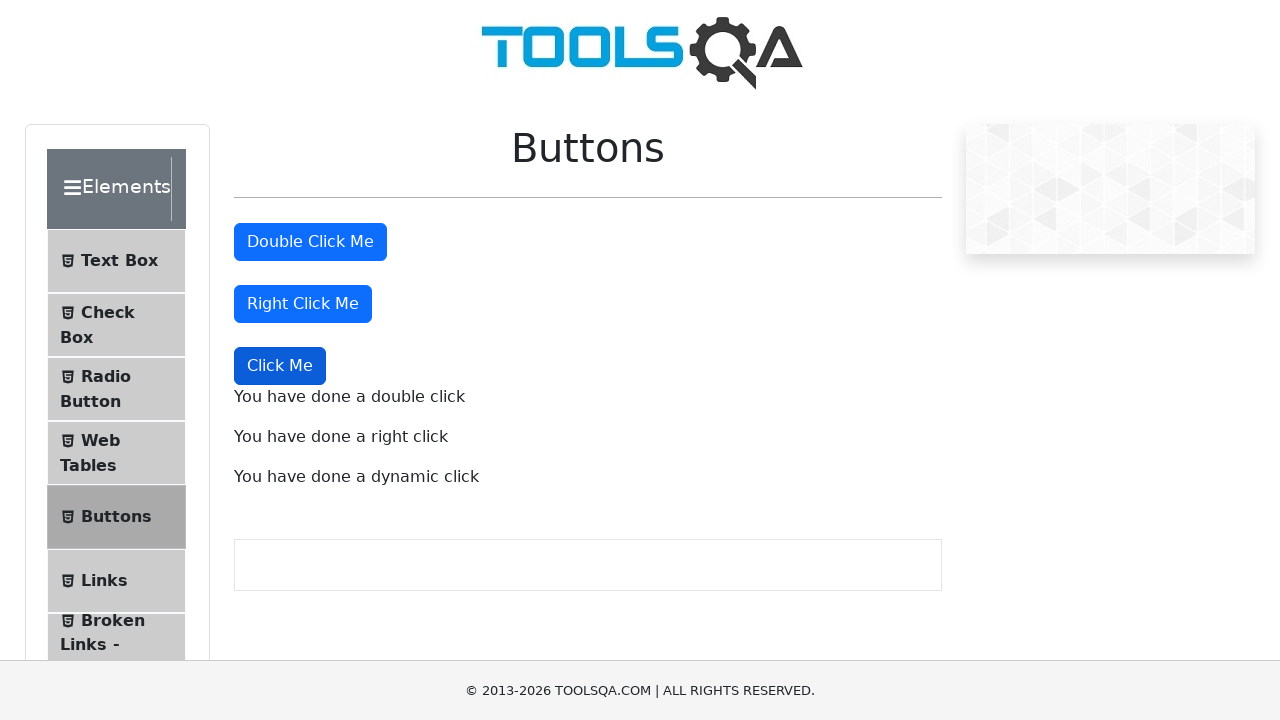

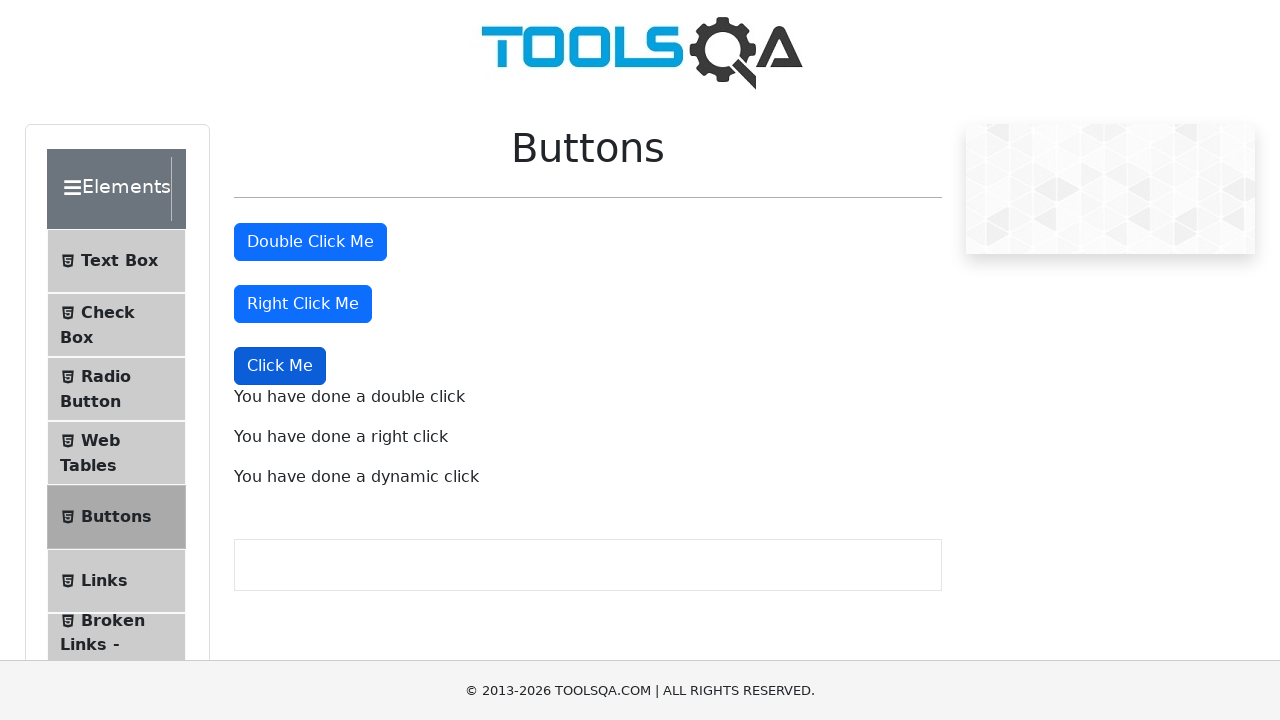